Navigates to a Selenium tutorial page and clicks on the "Slow calculator" link to verify navigation

Starting URL: https://bonigarcia.dev/selenium-webdriver-java/

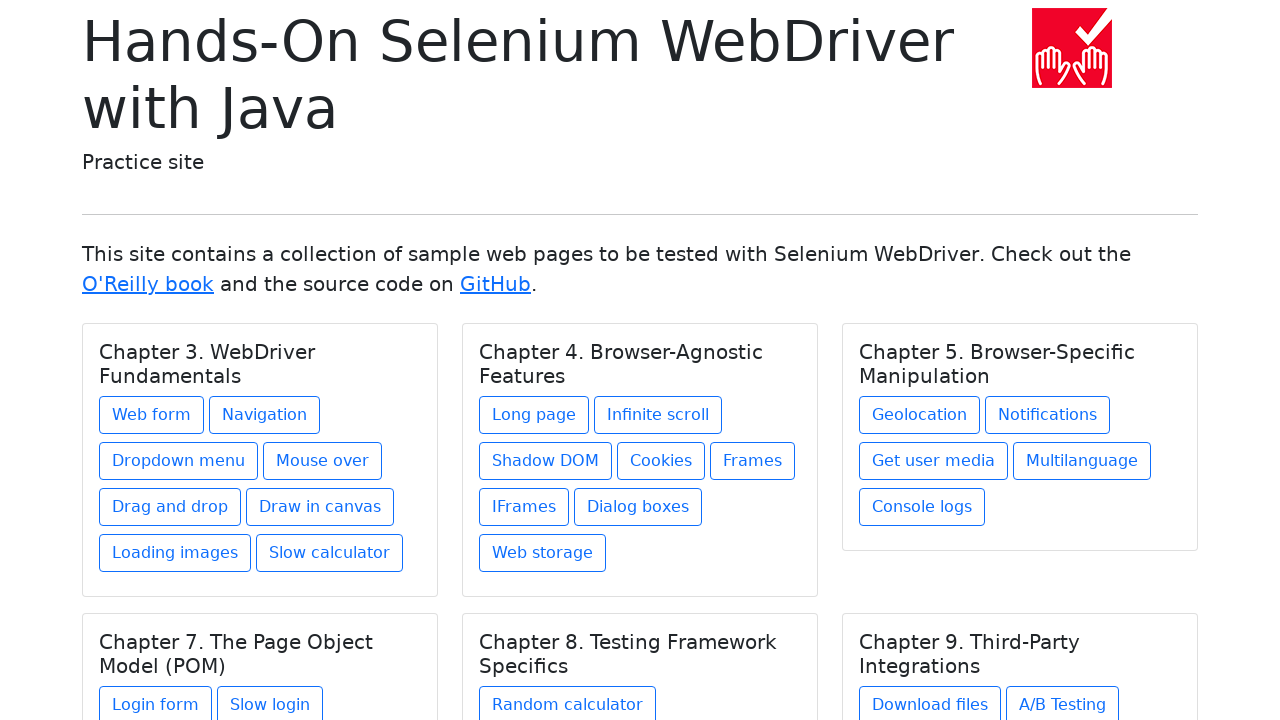

Clicked on the 'Slow calculator' link at (330, 553) on text='Slow calculator'
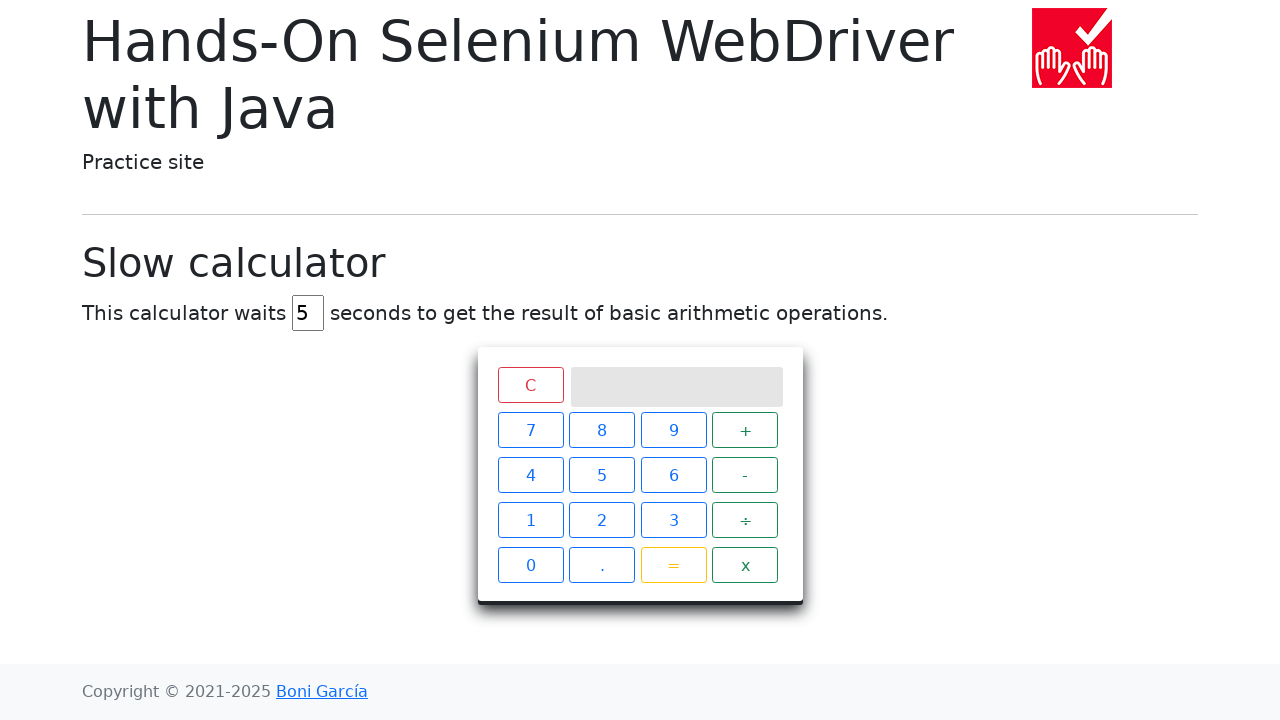

Navigation to slow calculator page completed
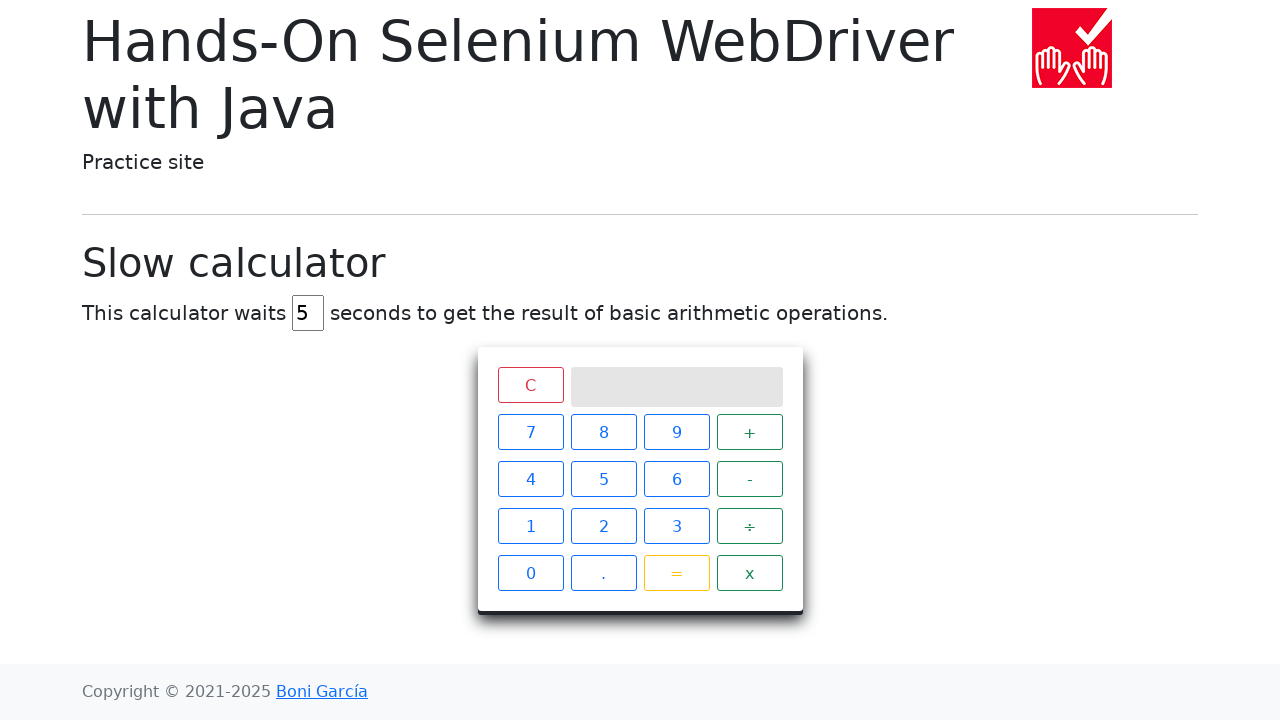

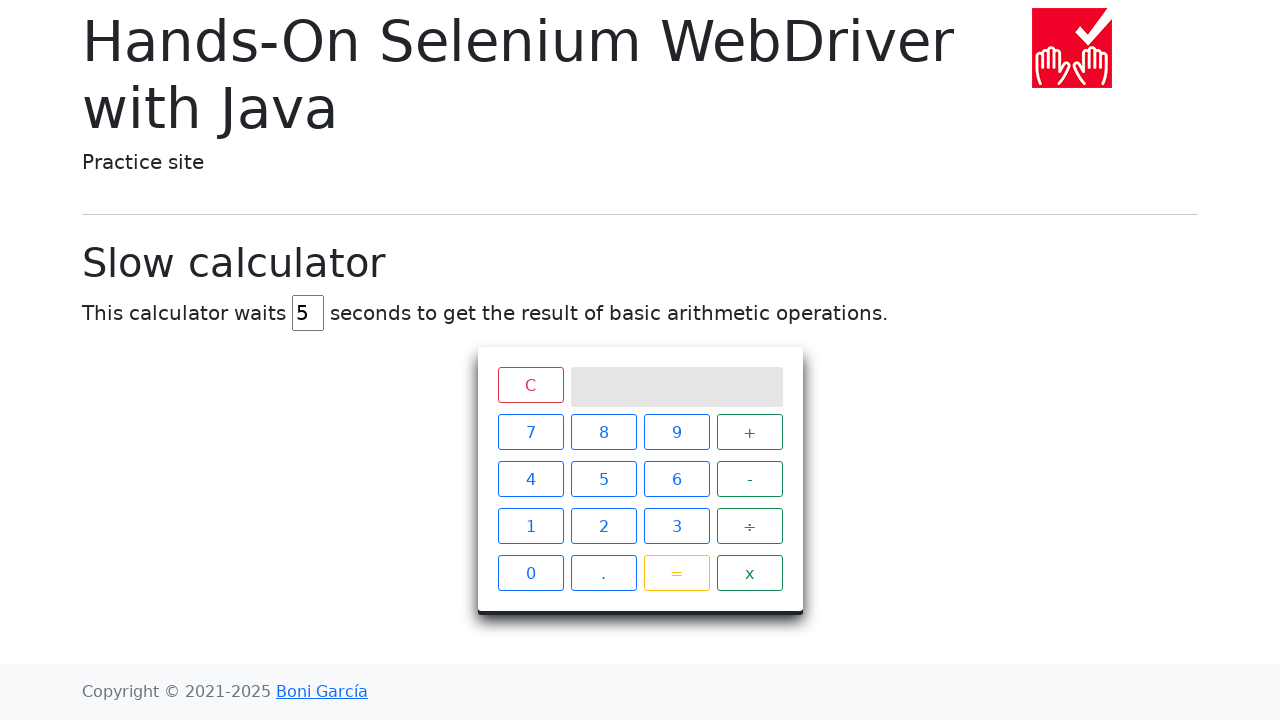